Tests keyboard key press functionality by sending SPACE and TAB keys to the page and verifying the displayed result text matches the expected key press.

Starting URL: http://the-internet.herokuapp.com/key_presses

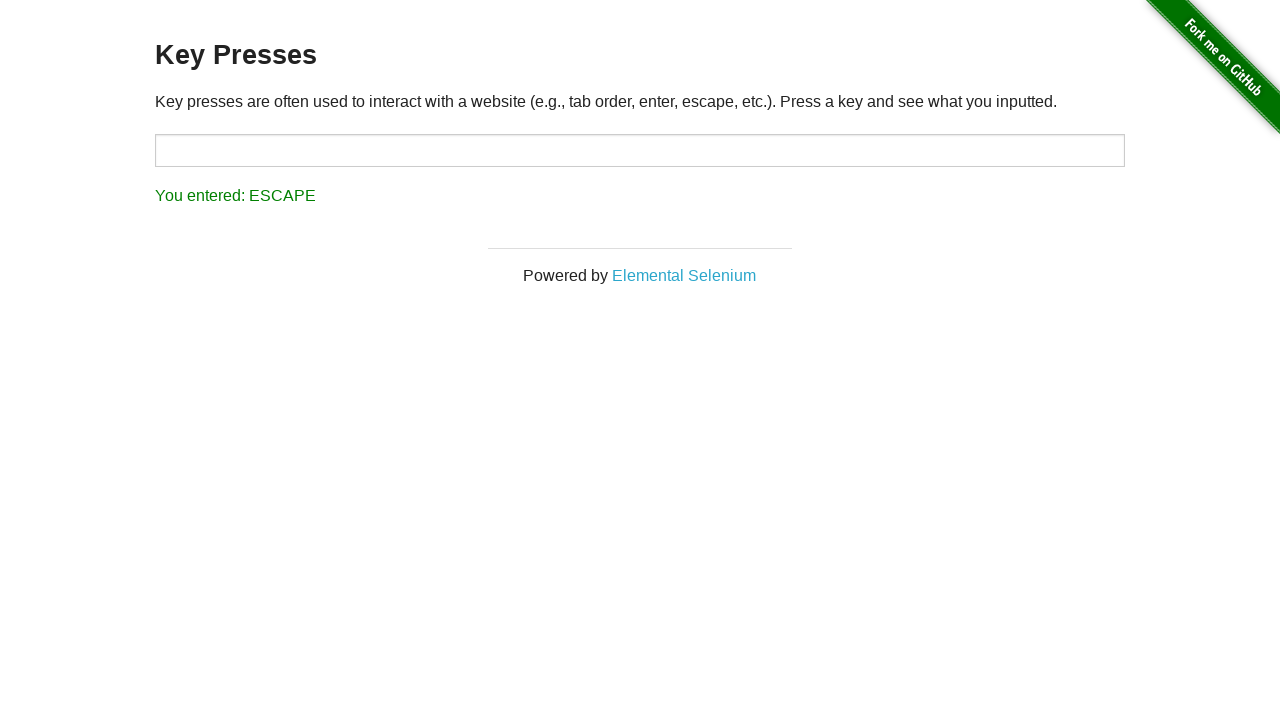

Pressed SPACE key on example element on .example
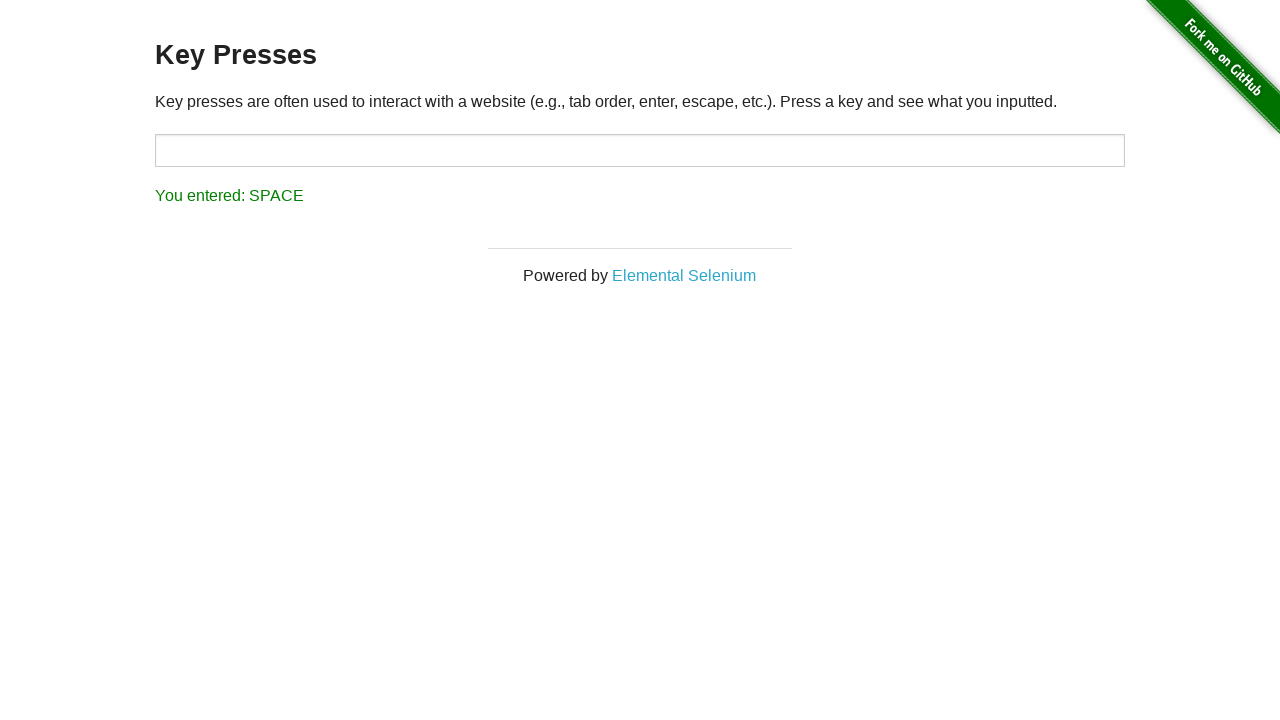

Retrieved result text after SPACE key press
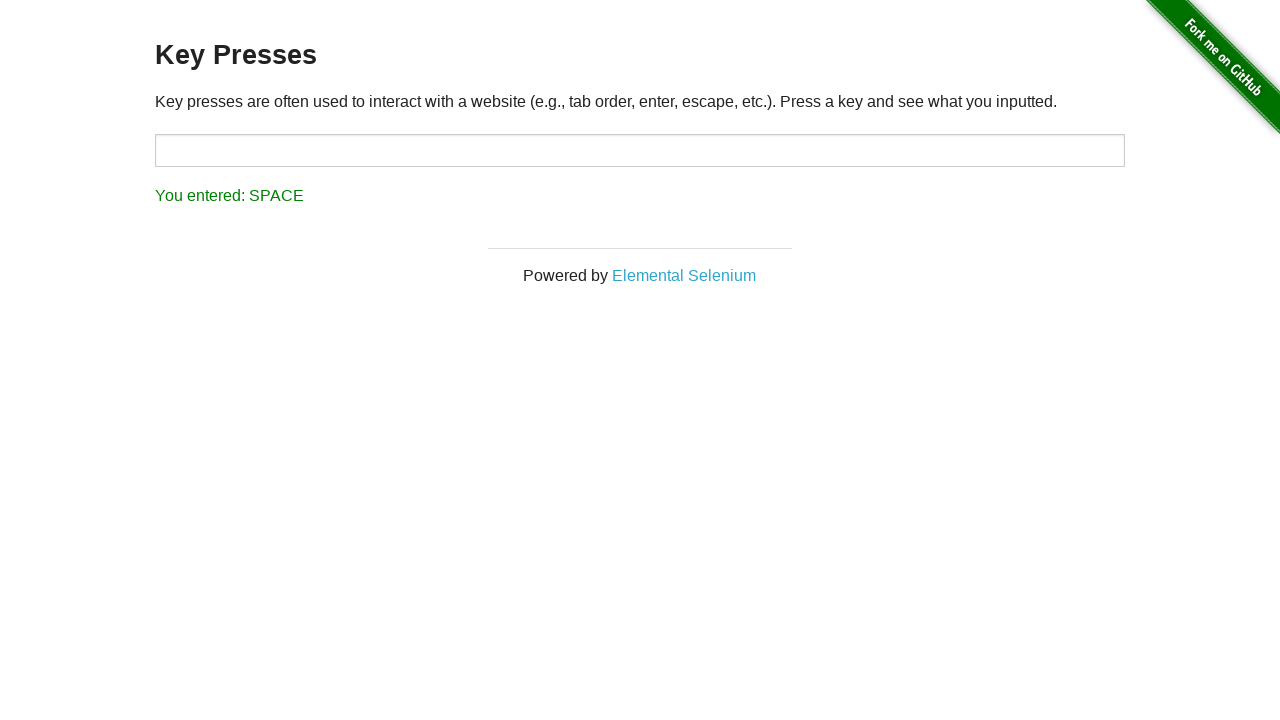

Verified result text matches expected SPACE key press output
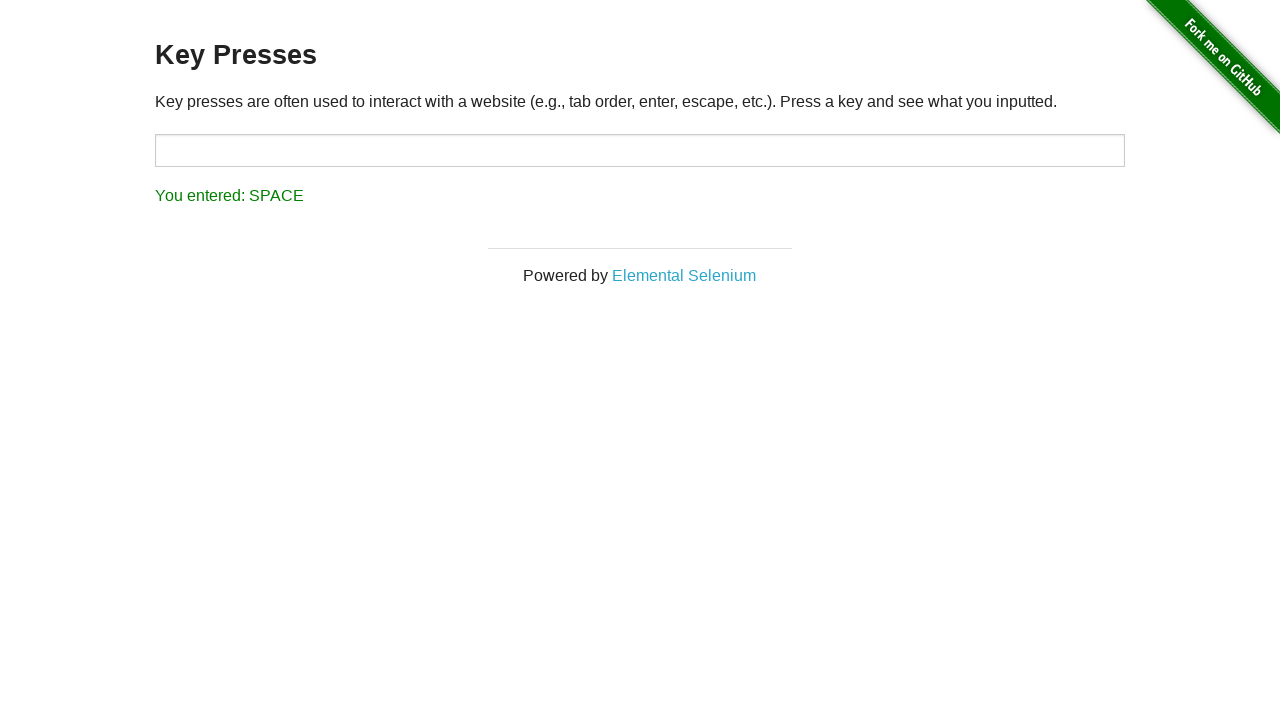

Pressed TAB key on focused element
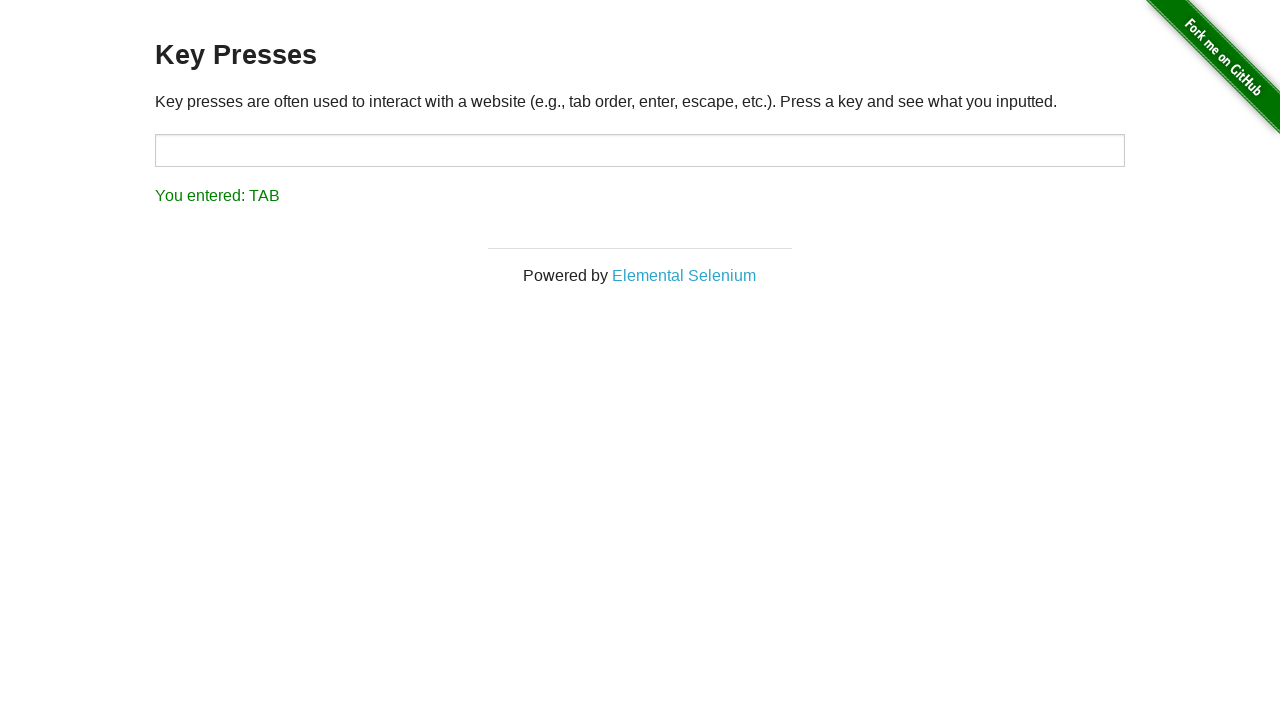

Retrieved result text after TAB key press
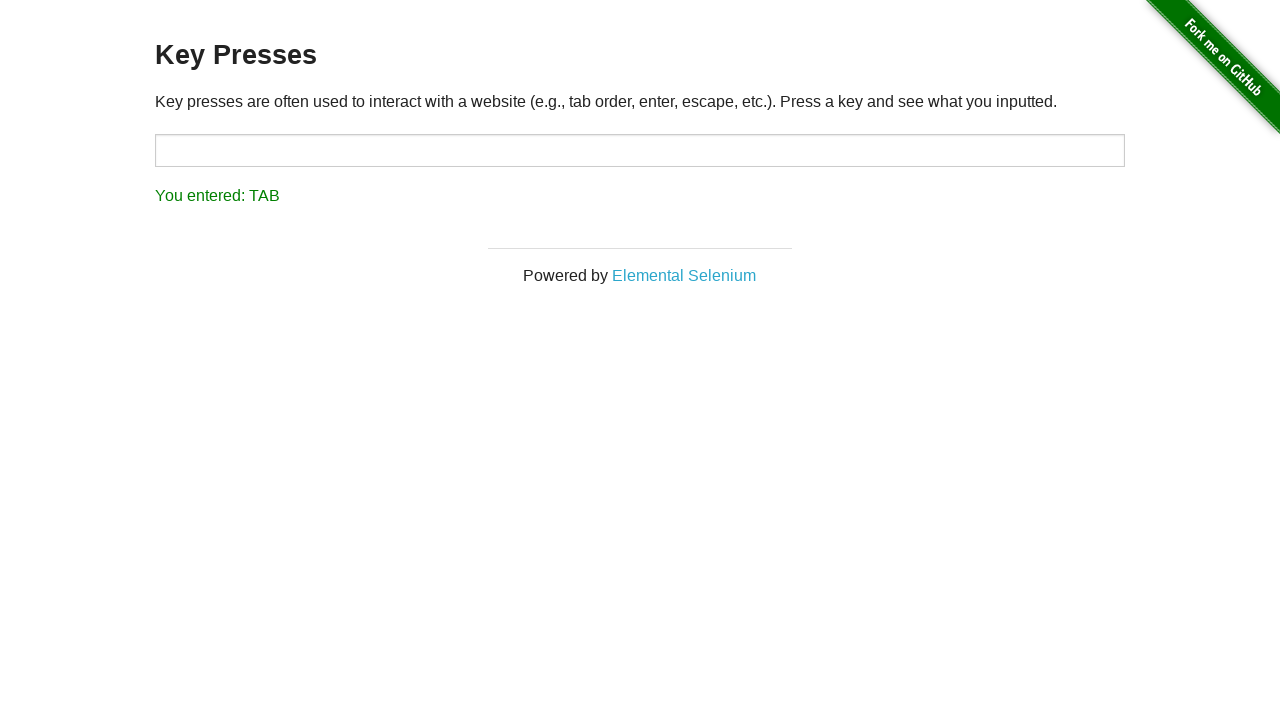

Verified result text matches expected TAB key press output
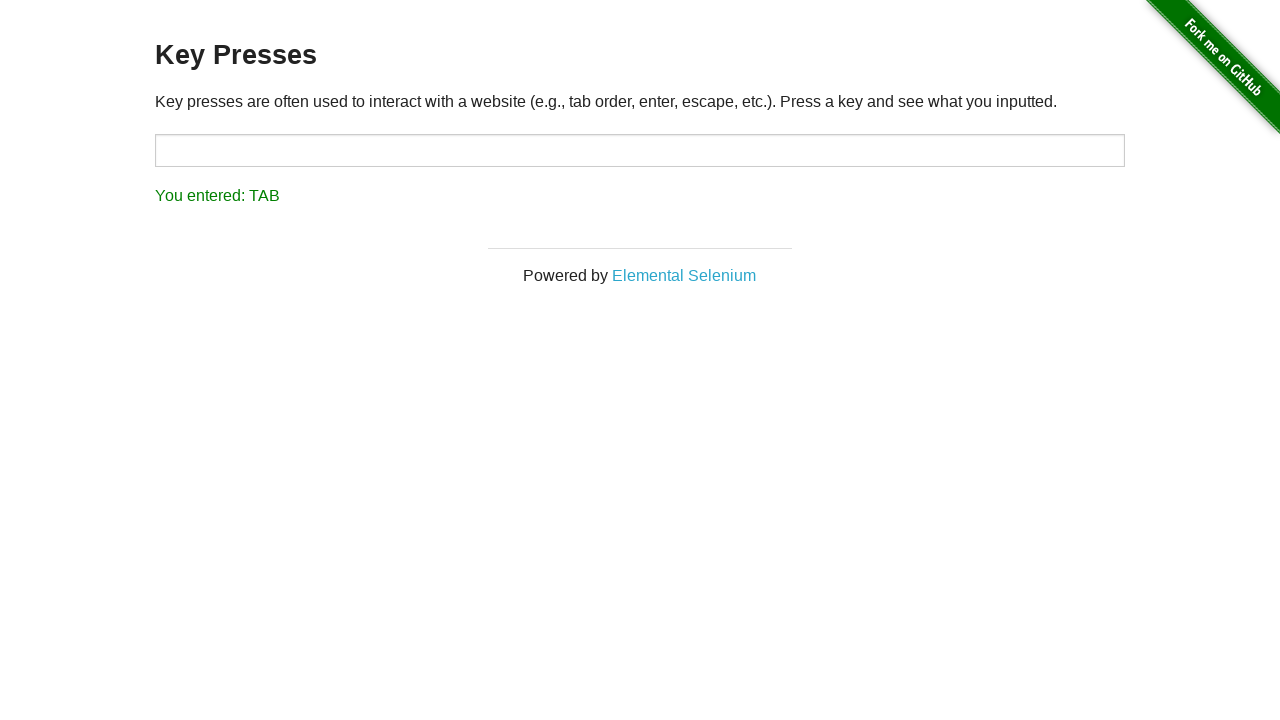

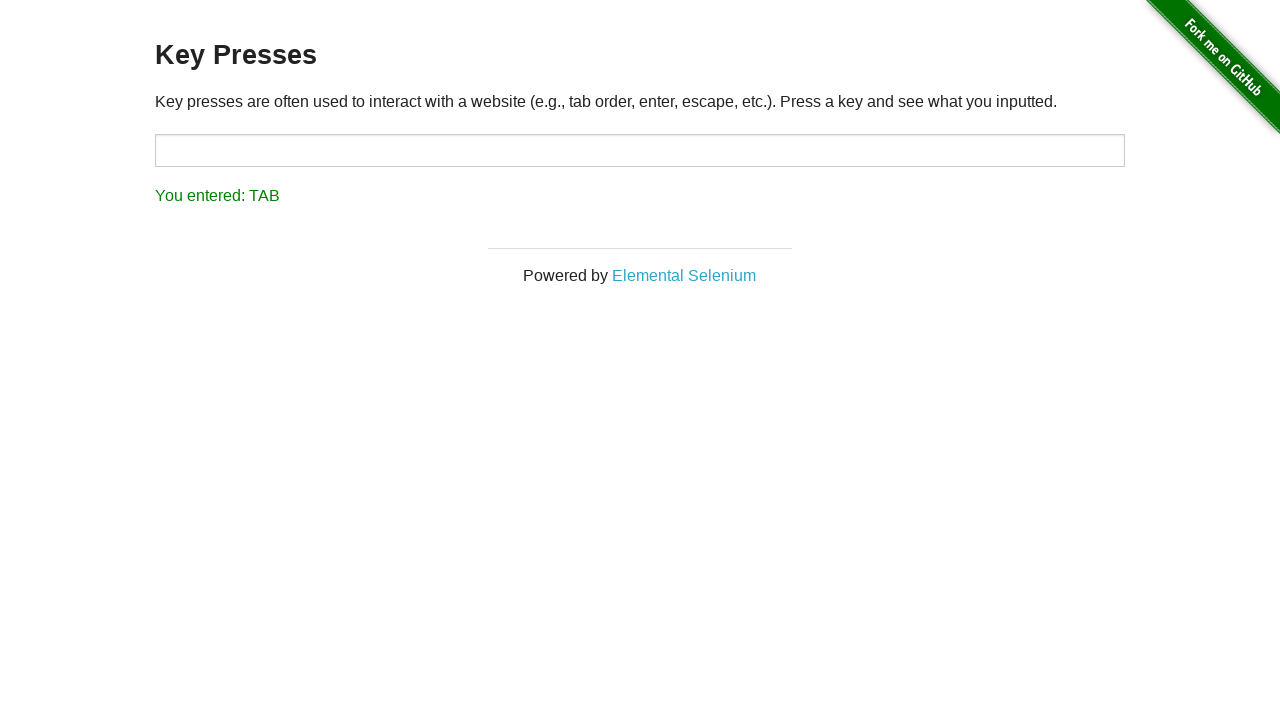